Navigates to the page and retrieves the logo element text

Starting URL: https://rahulshettyacademy.com/seleniumPractise/#/

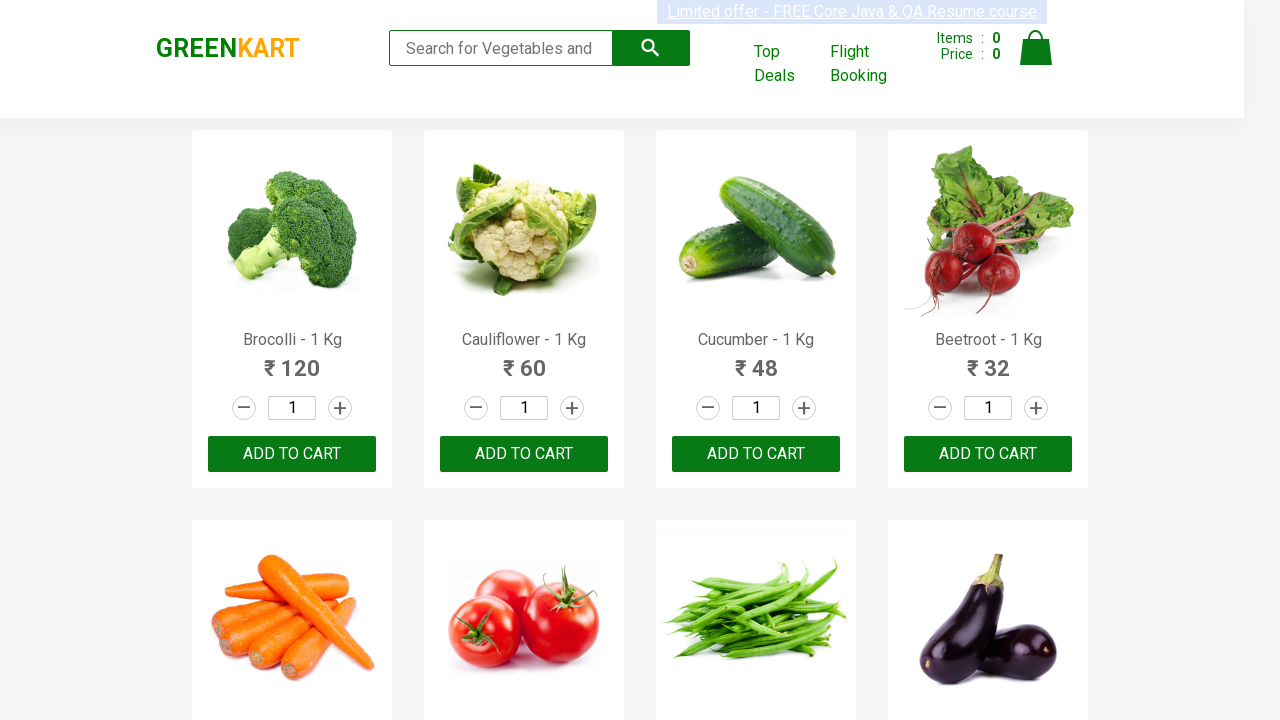

Located logo element with class 'brand'
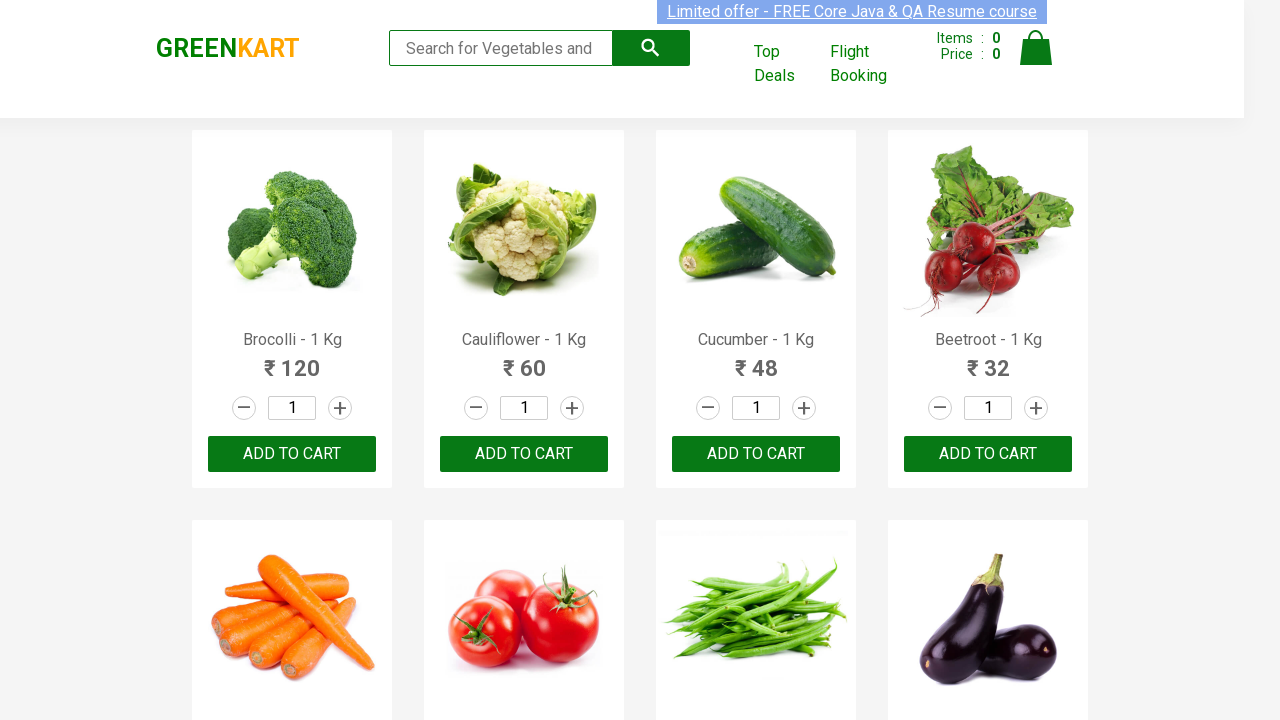

Retrieved logo text: 'GREENKART'
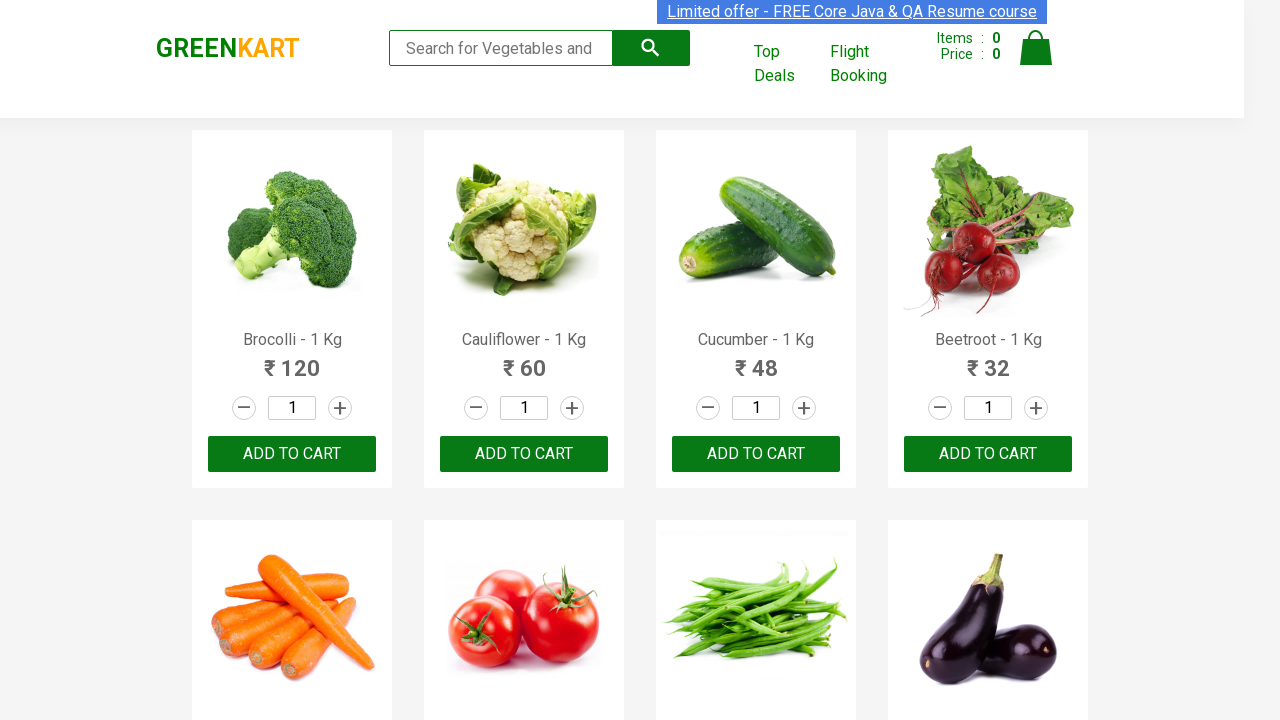

Printed logo text to console
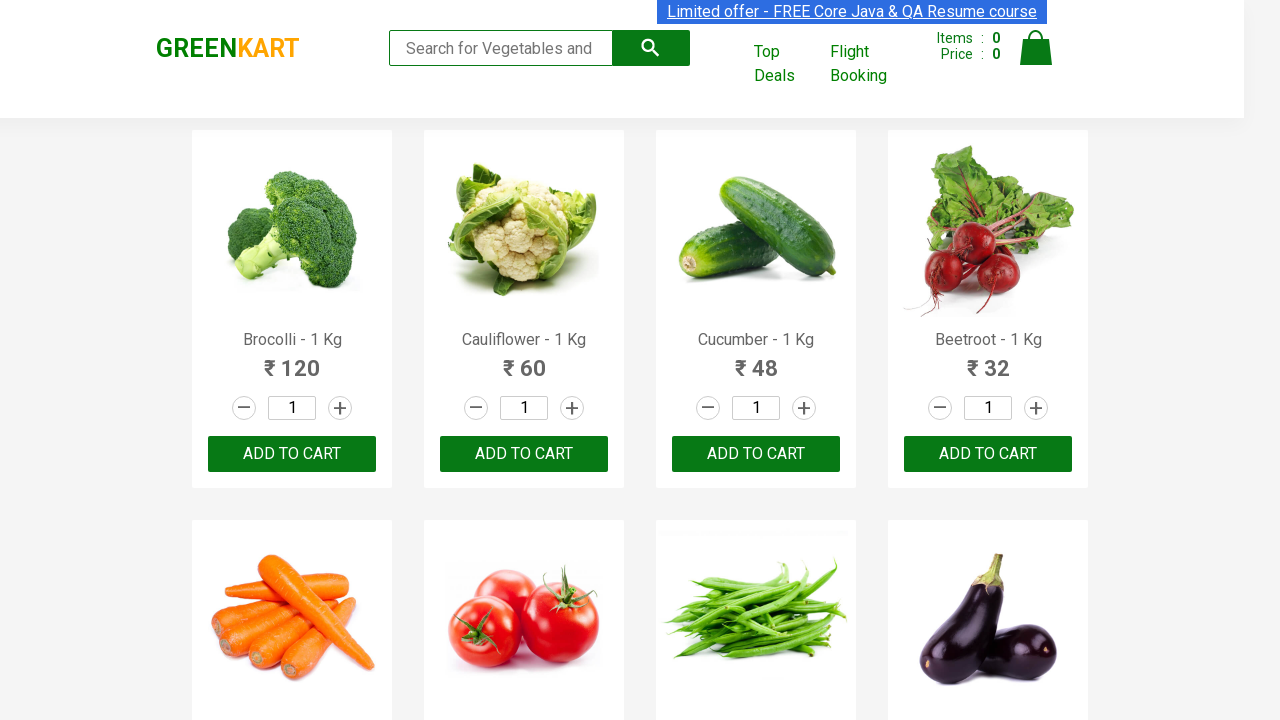

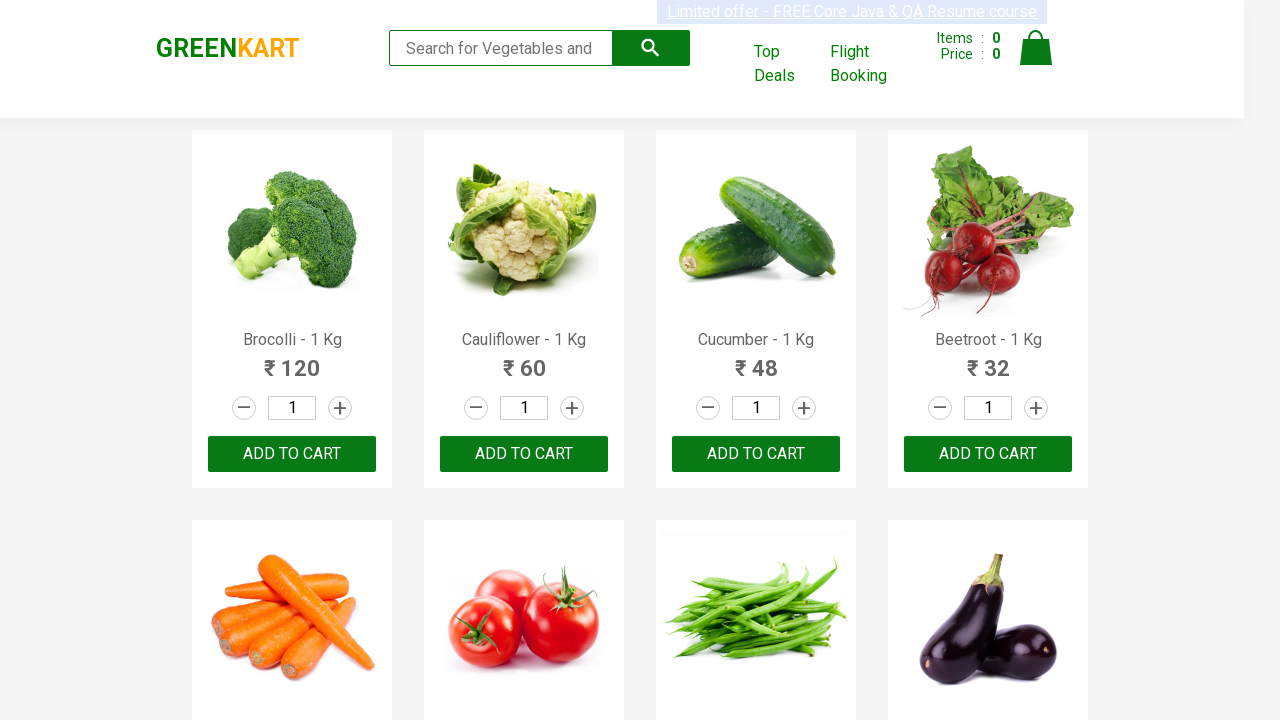